Tests drag and drop functionality by dragging an element onto a drop target and verifying the text changes to "Dropped!"

Starting URL: https://demoqa.com/droppable

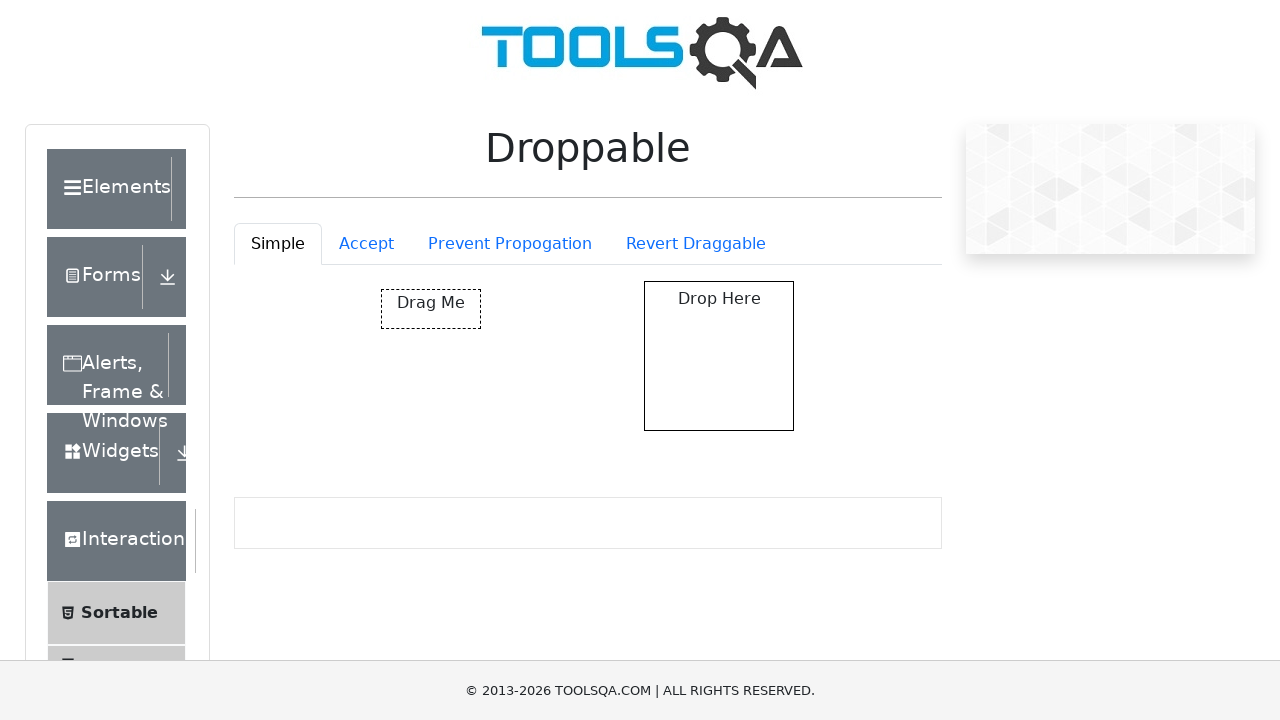

Located the draggable element with id='draggable'
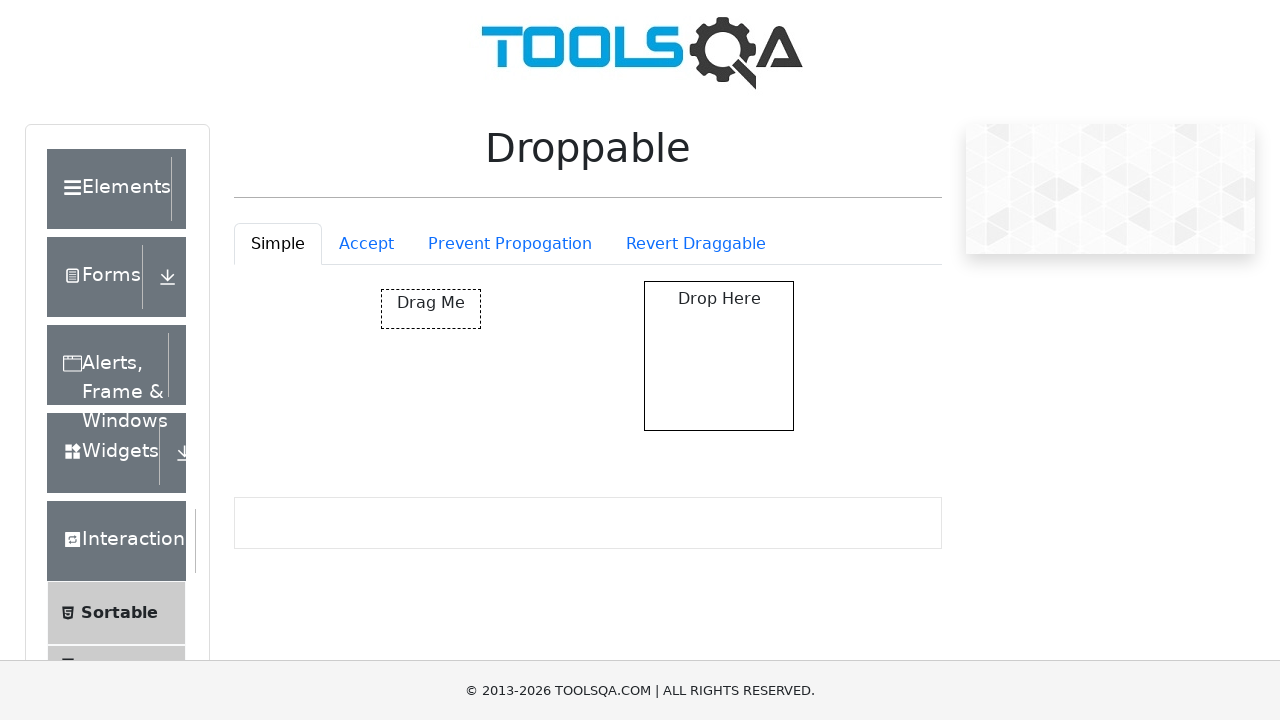

Located the drop target element with id='droppable'
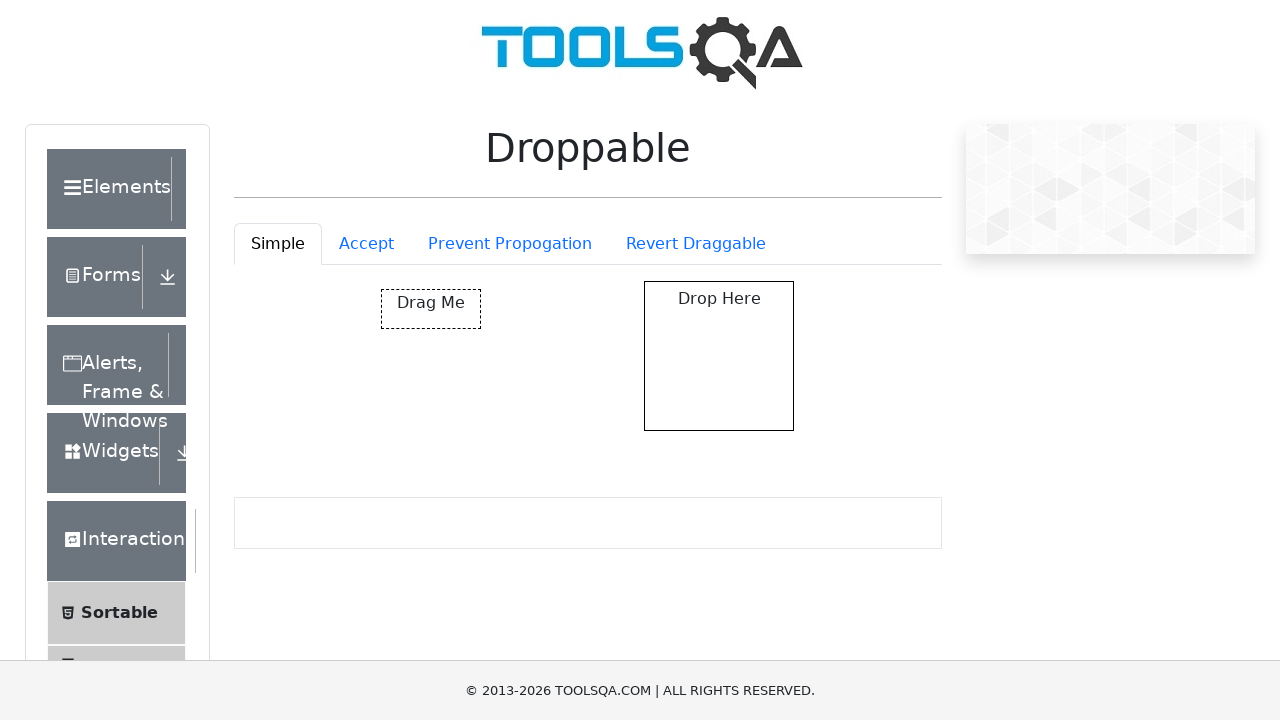

Dragged the draggable element onto the drop target at (719, 356)
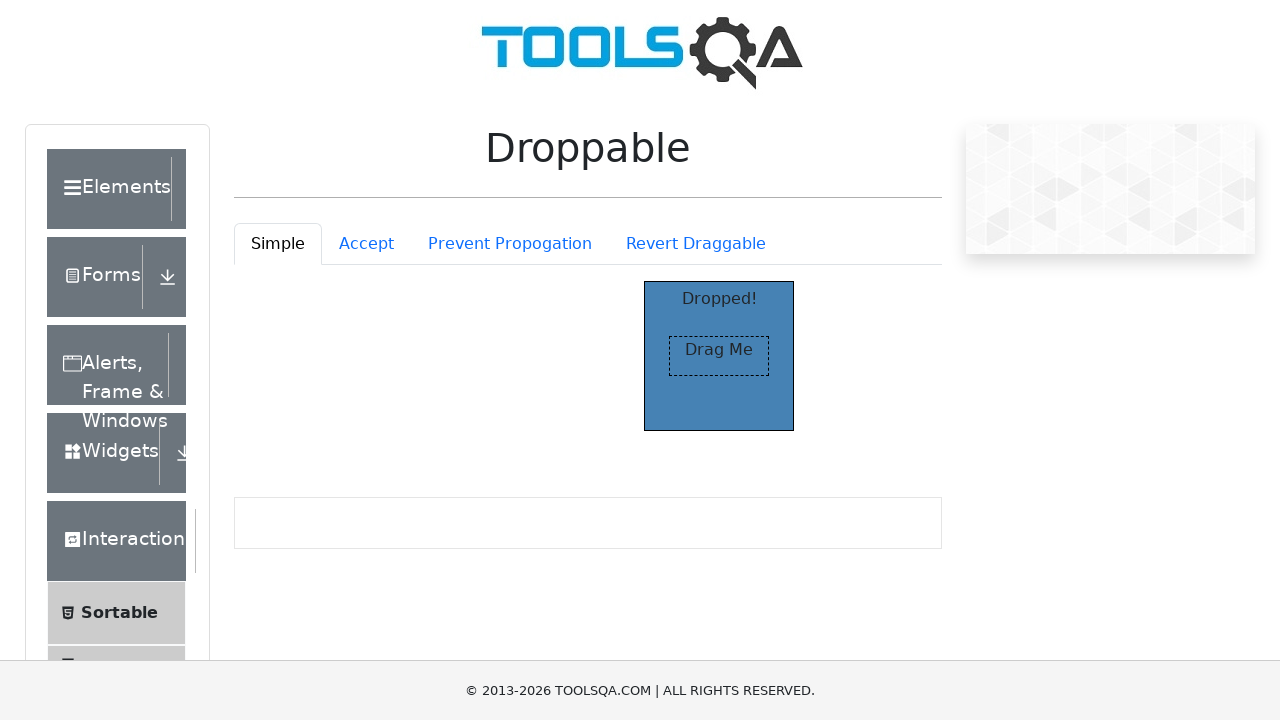

Located the 'Dropped!' text element
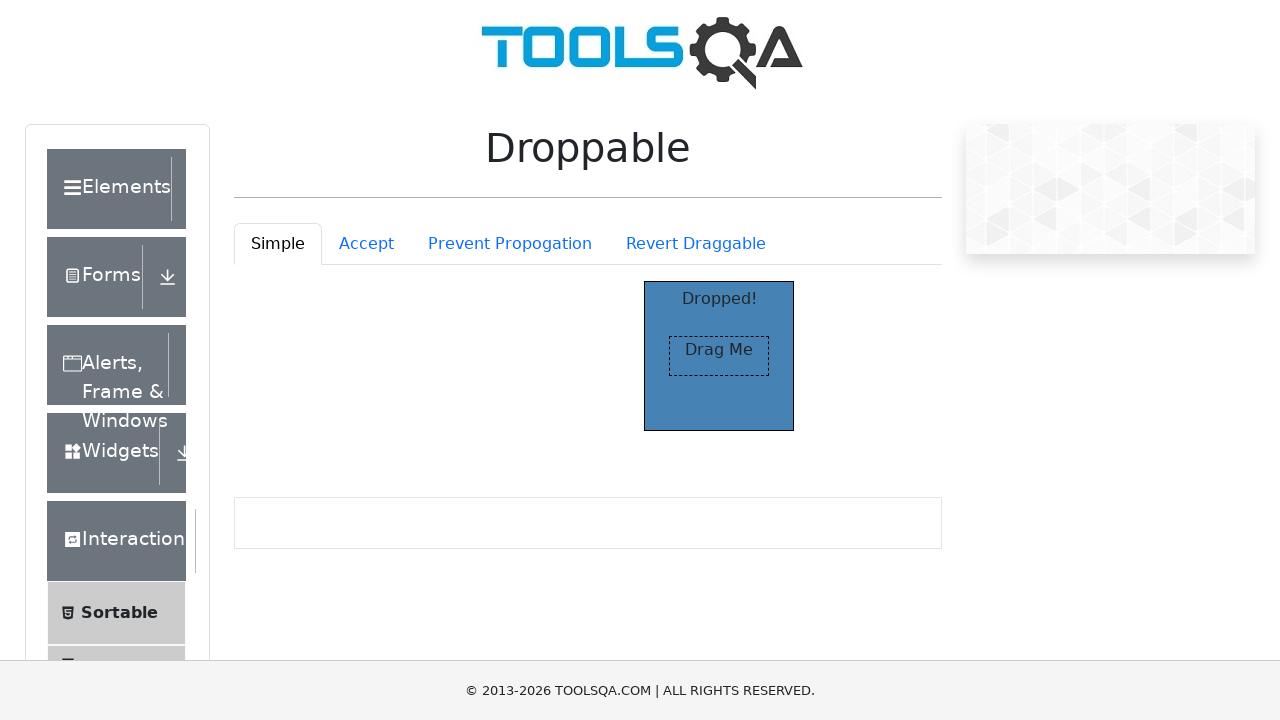

Confirmed 'Dropped!' text is visible
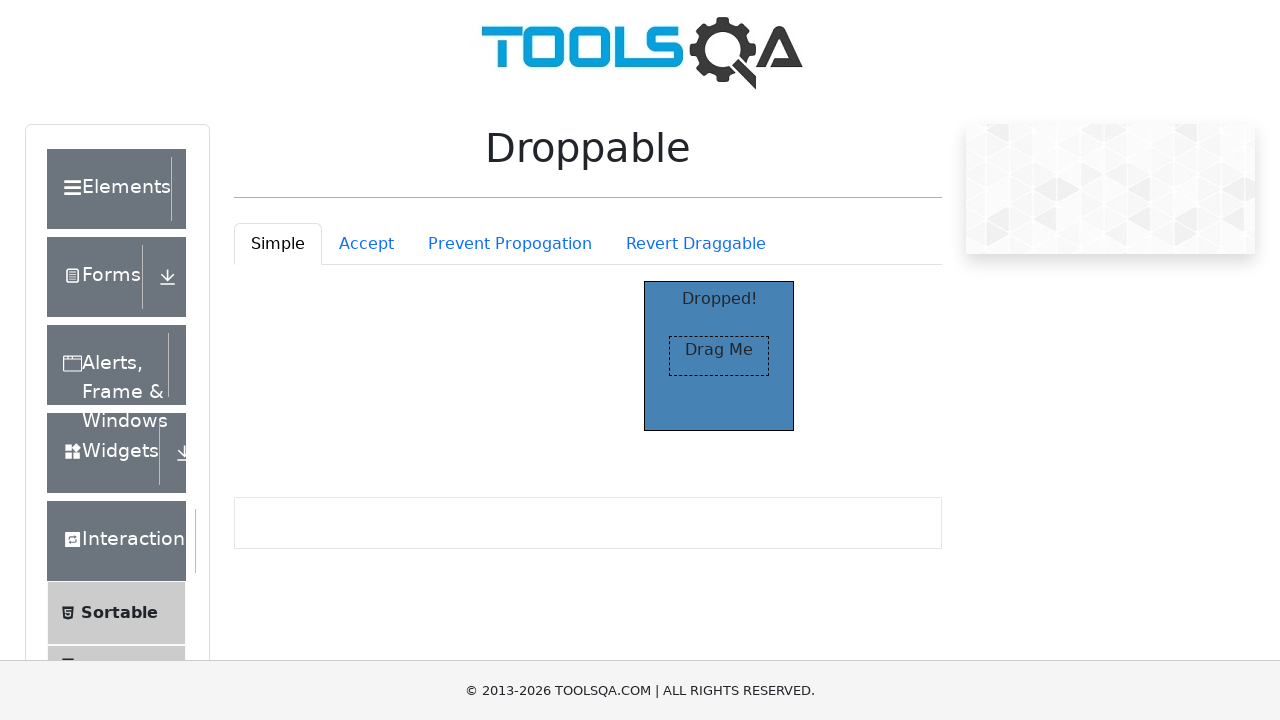

Verified that the dropped text content equals 'Dropped!'
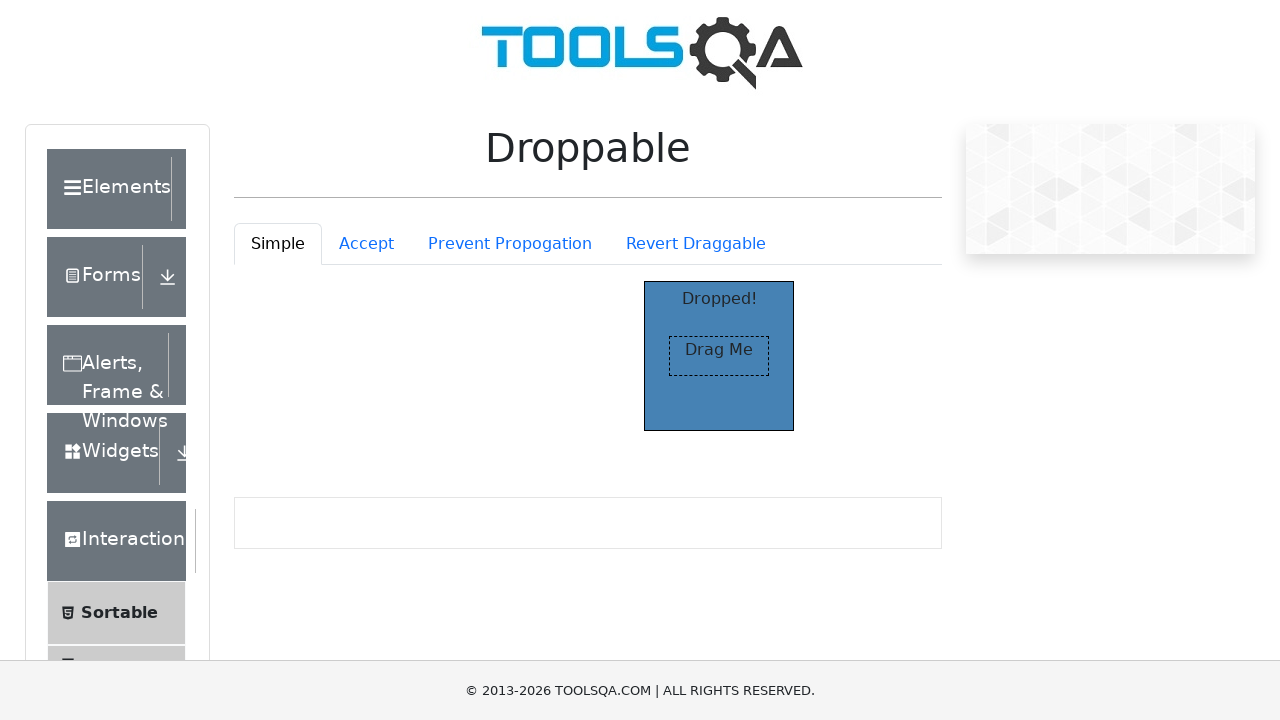

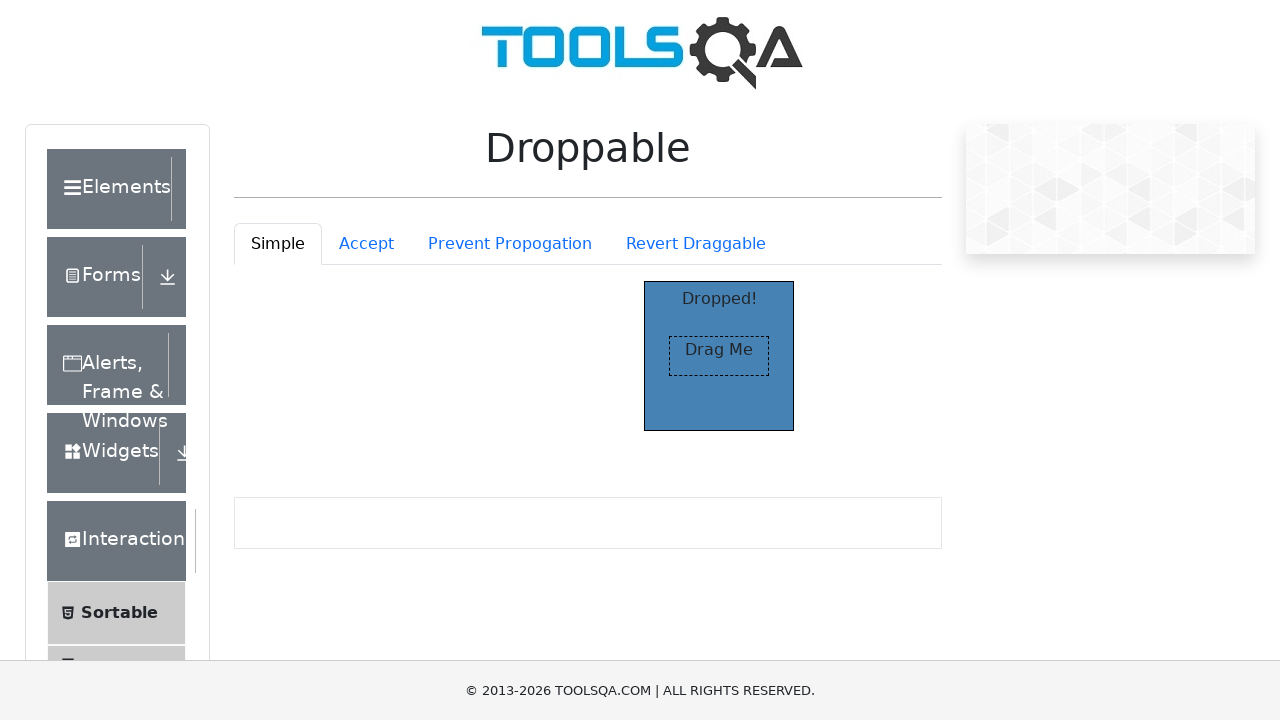